Tests child window handling by clicking a document link, extracting text from the new page, and using it to fill a form field on the original page

Starting URL: https://rahulshettyacademy.com/loginpagePractise/

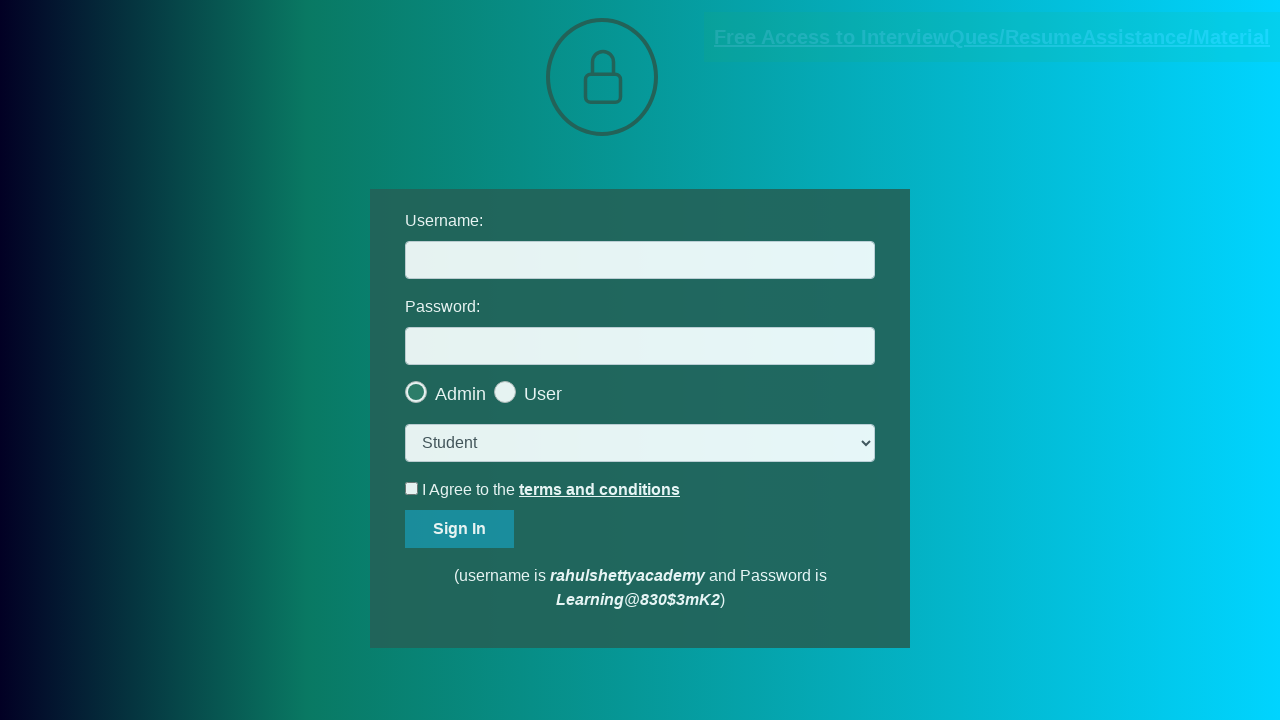

Located document link element
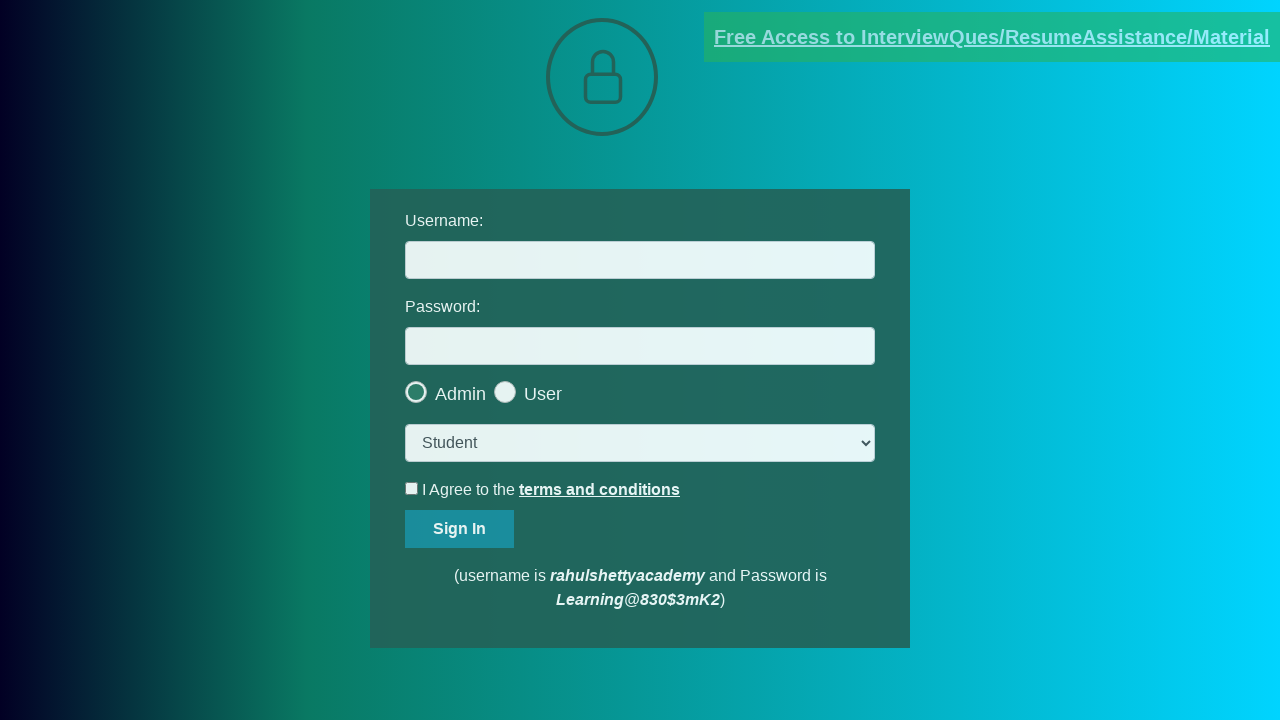

Clicked document link and child window opened at (992, 37) on [href*='documents-request']
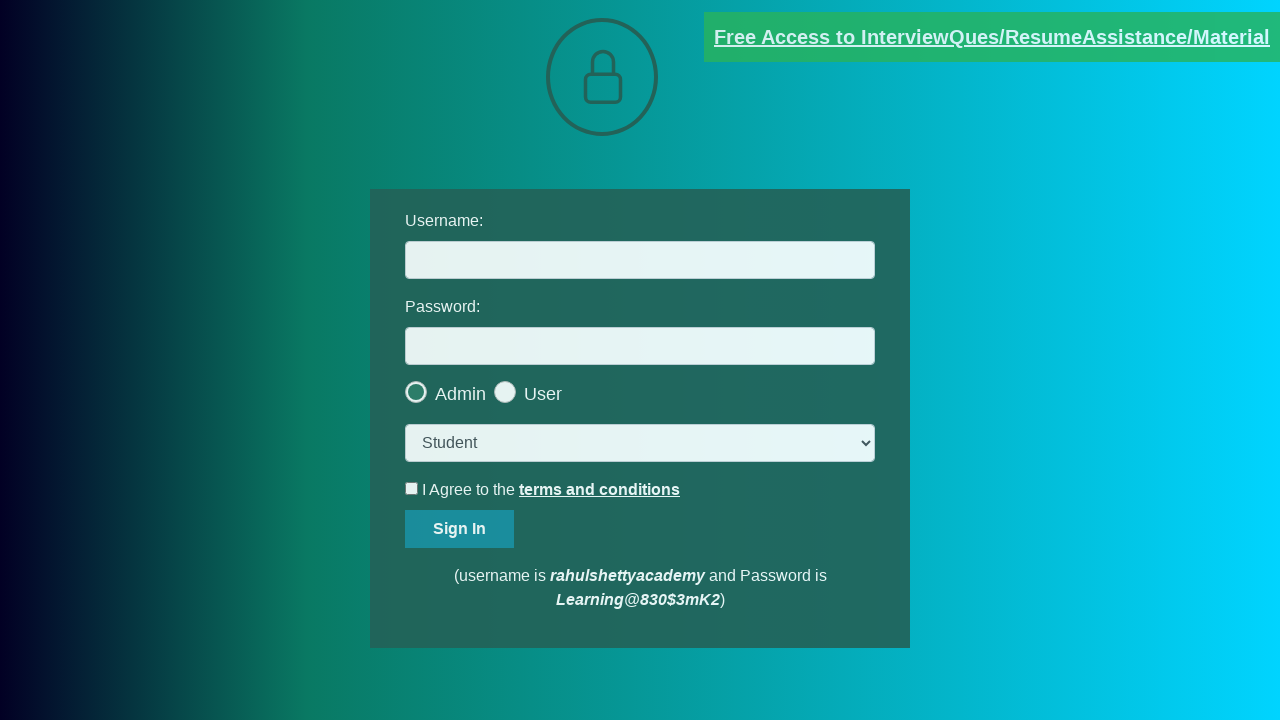

Captured reference to new child window
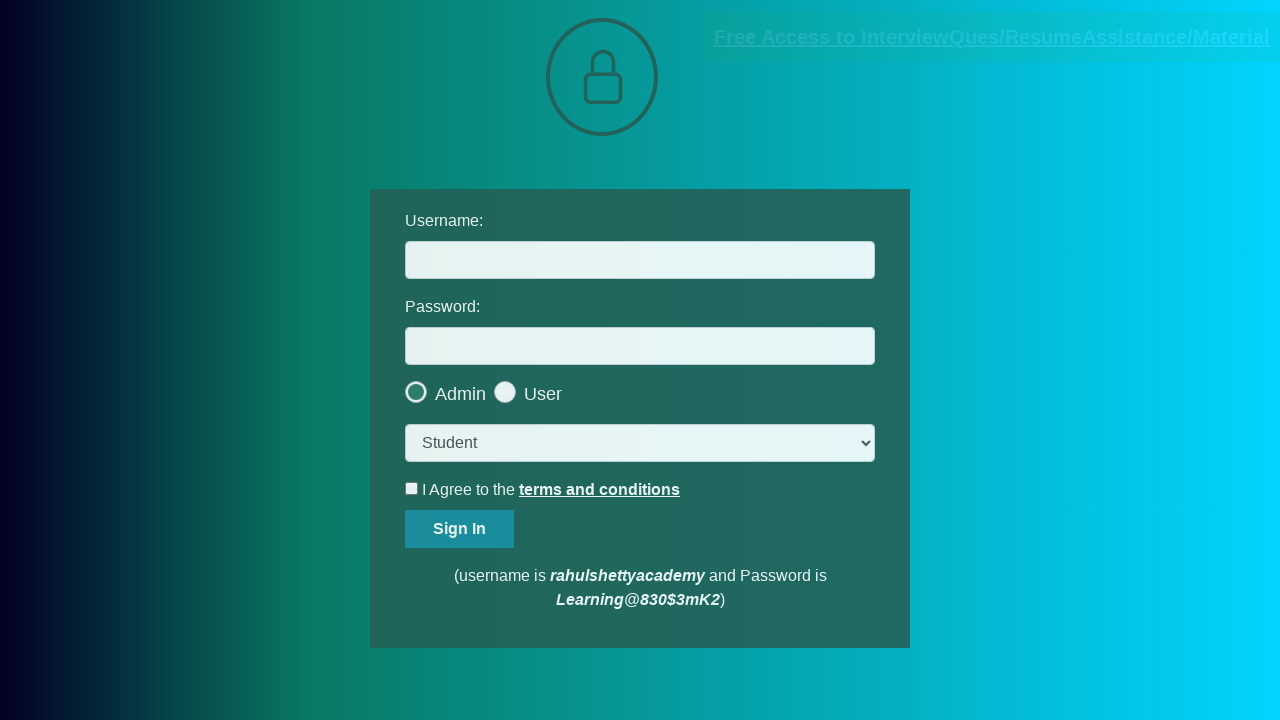

Child window page loaded completely
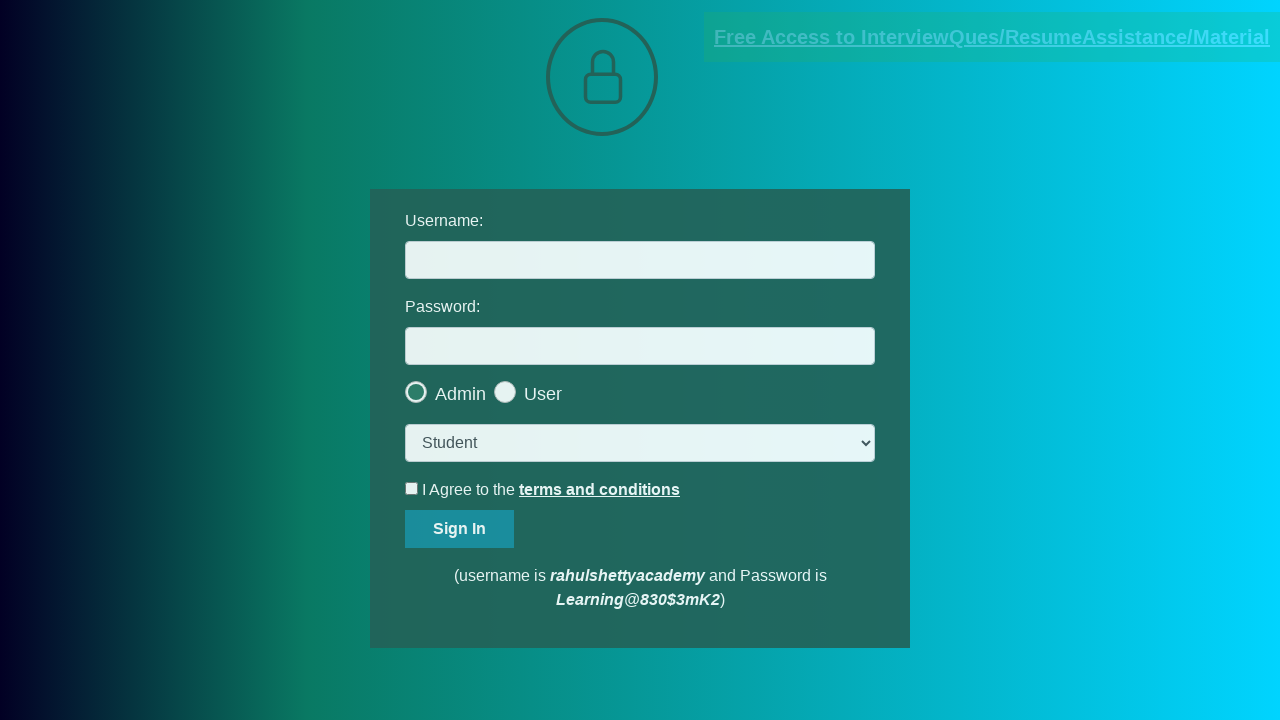

Extracted text from red element in child window
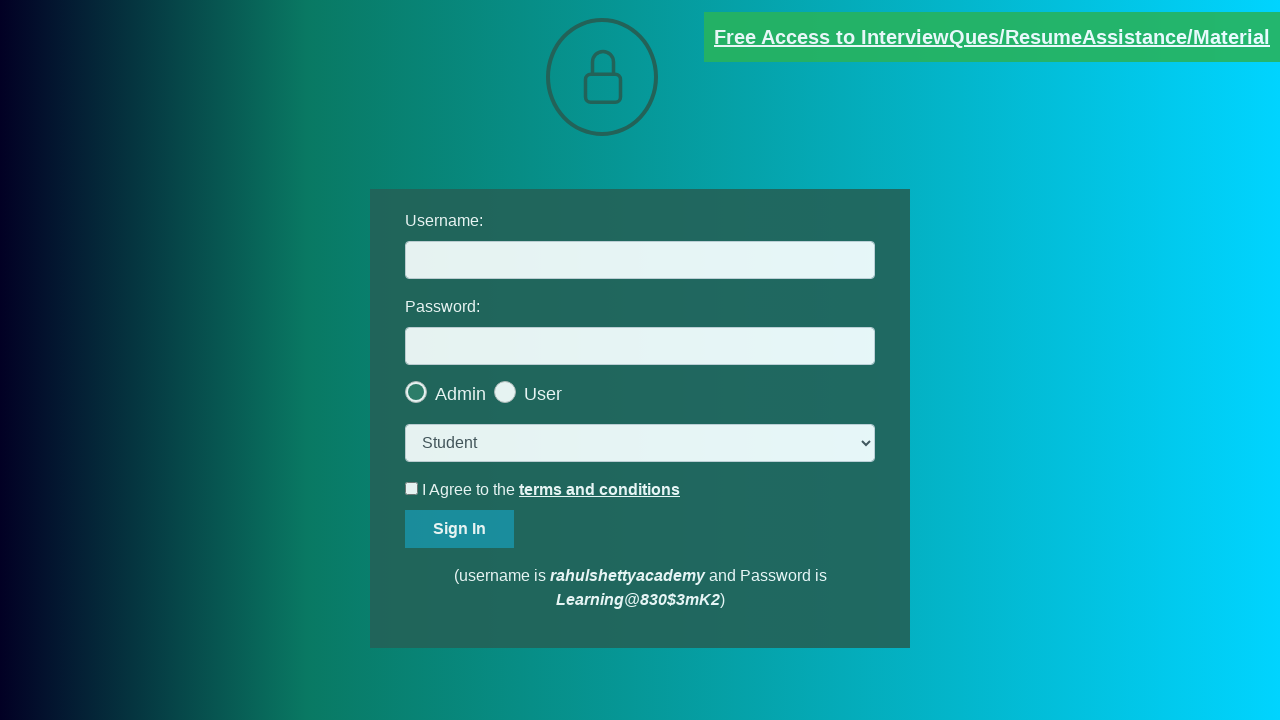

Split text by '@' symbol to extract domain
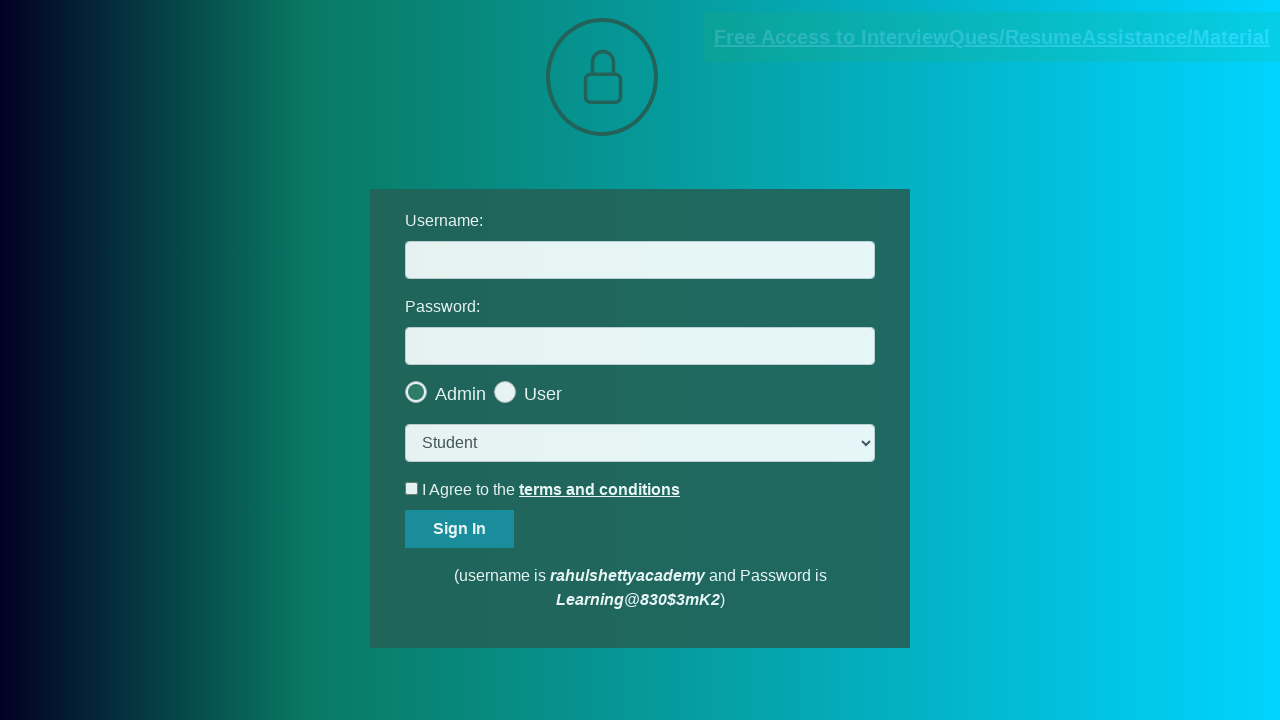

Extracted domain name: rahulshettyacademy.com
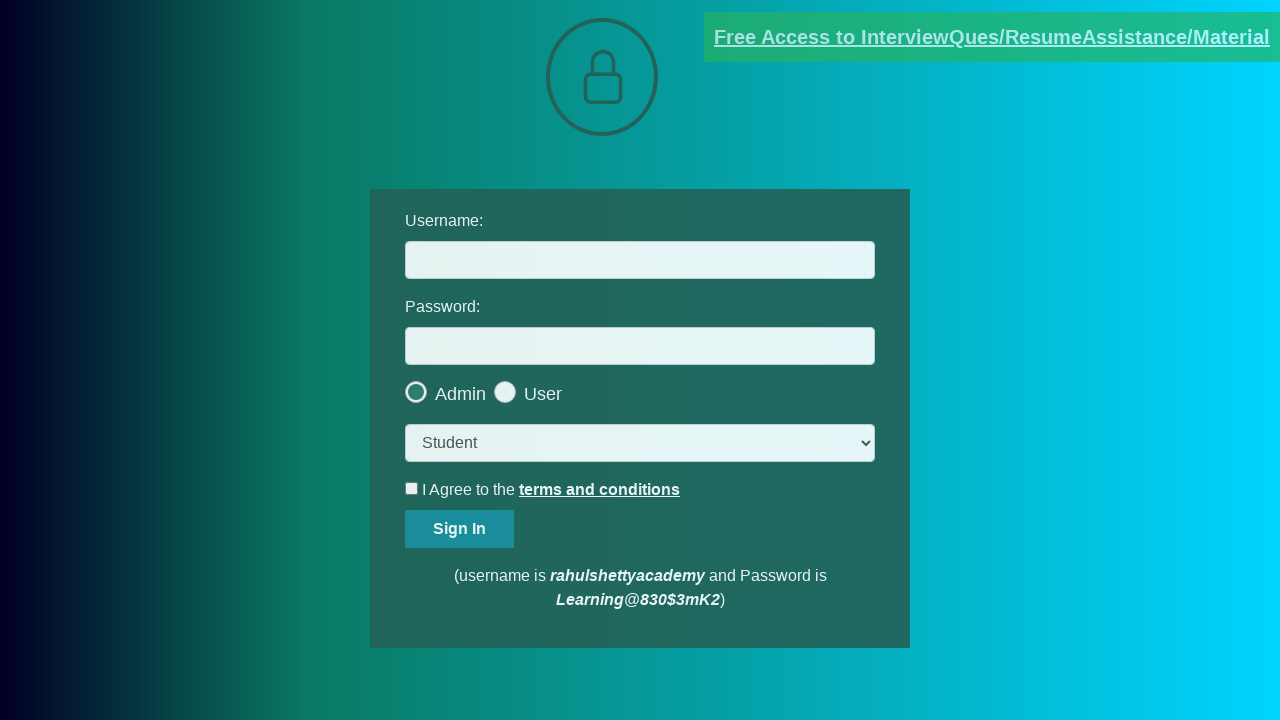

Filled username field with domain name 'rahulshettyacademy.com' on #username
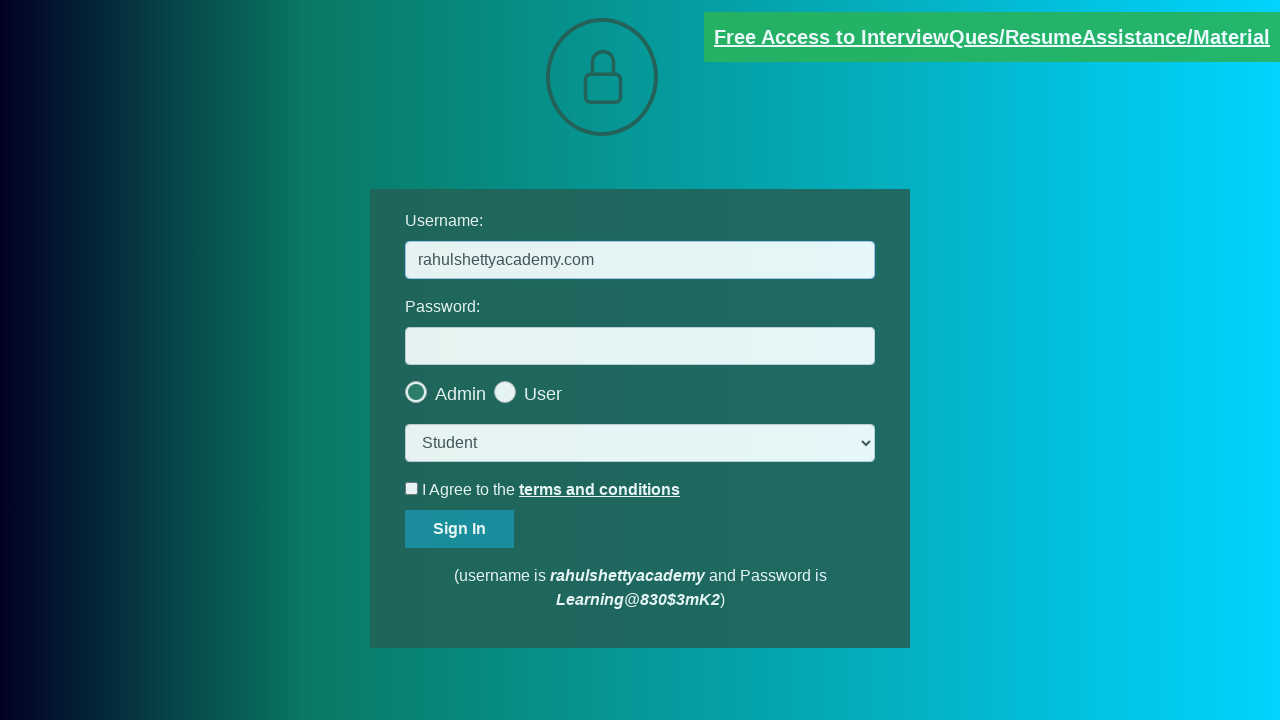

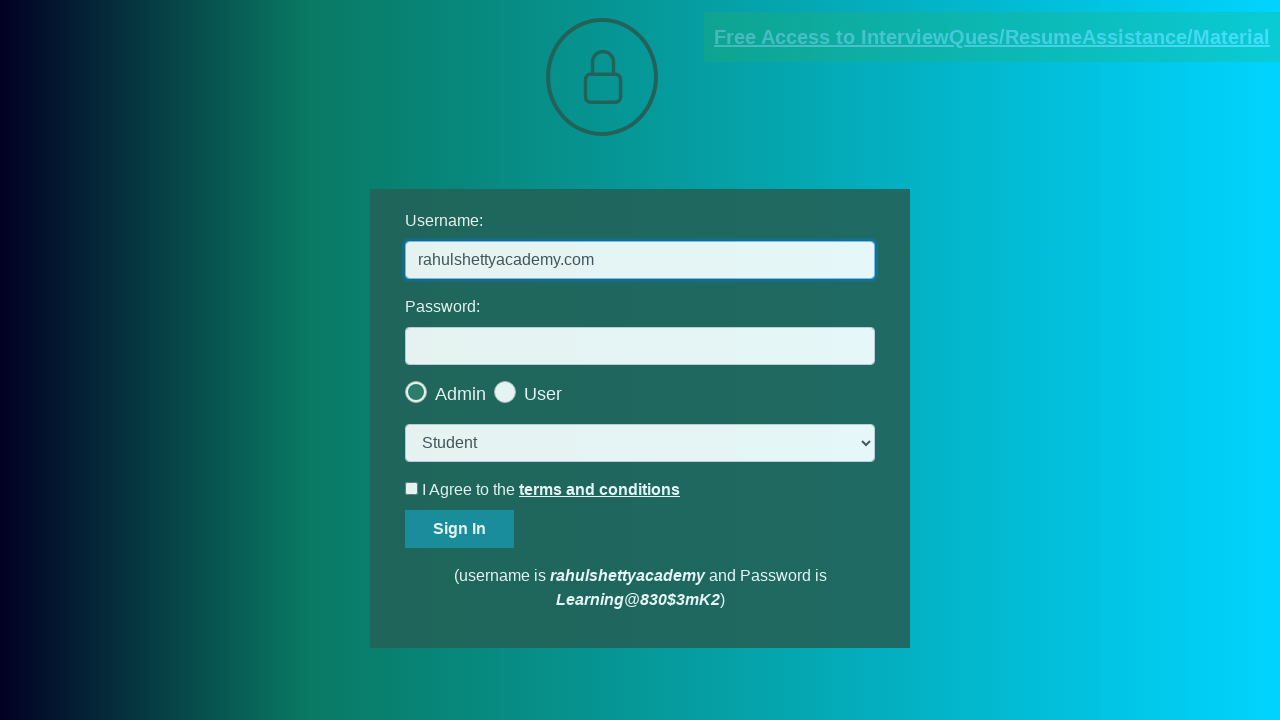